Navigates to the checkboxes page, checks both checkboxes, and verifies they are both checked

Starting URL: https://the-internet.herokuapp.com/checkboxes

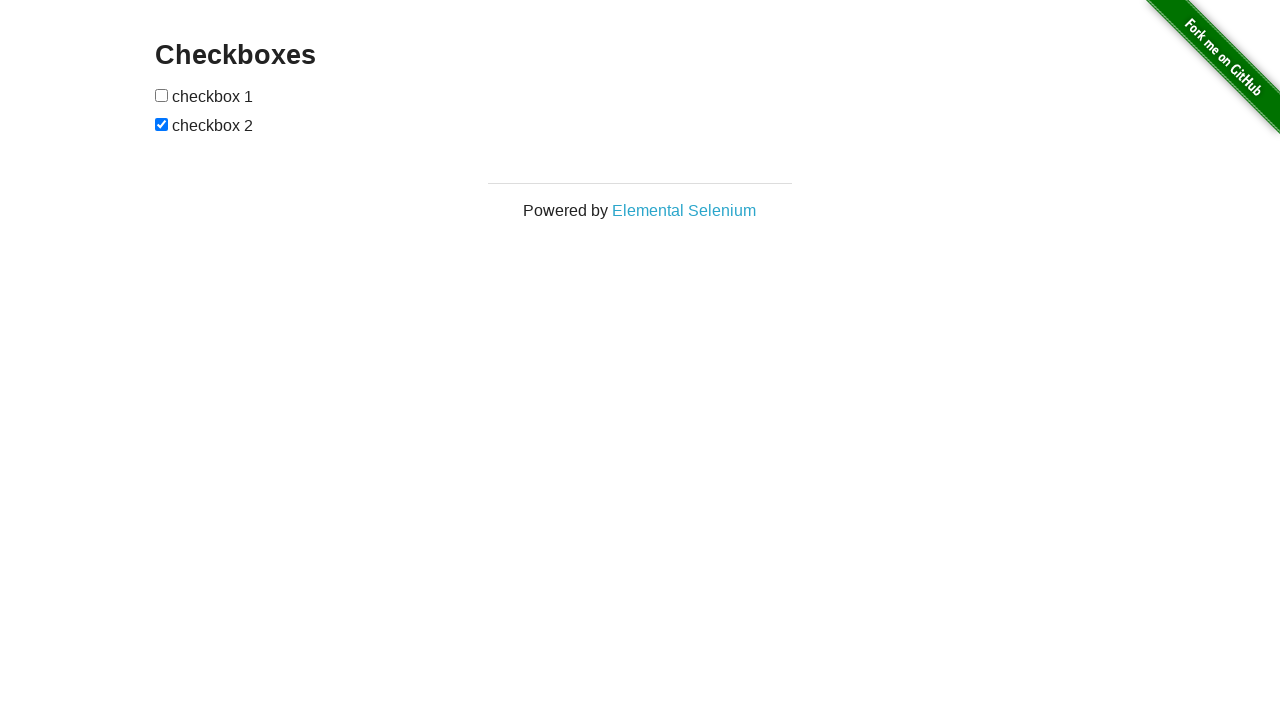

Checked the first checkbox at (162, 95) on input[type='checkbox'] >> nth=0
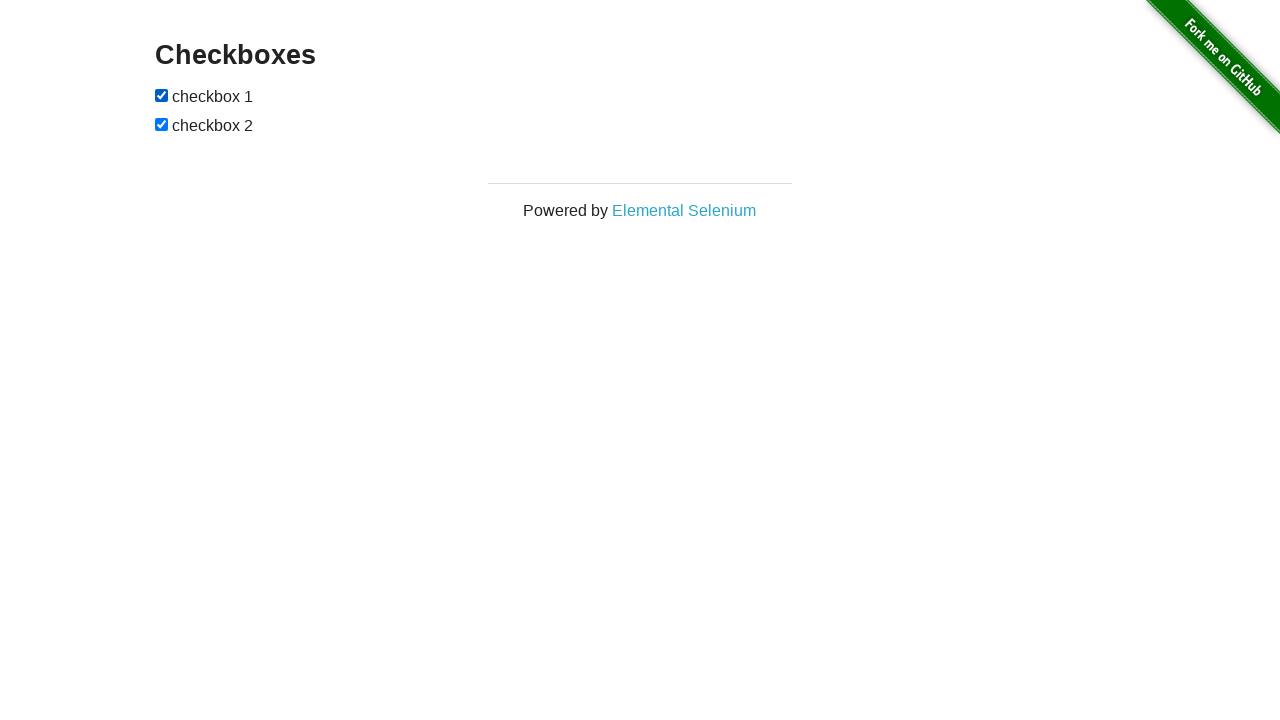

Checked the second checkbox on input[type='checkbox'] >> nth=1
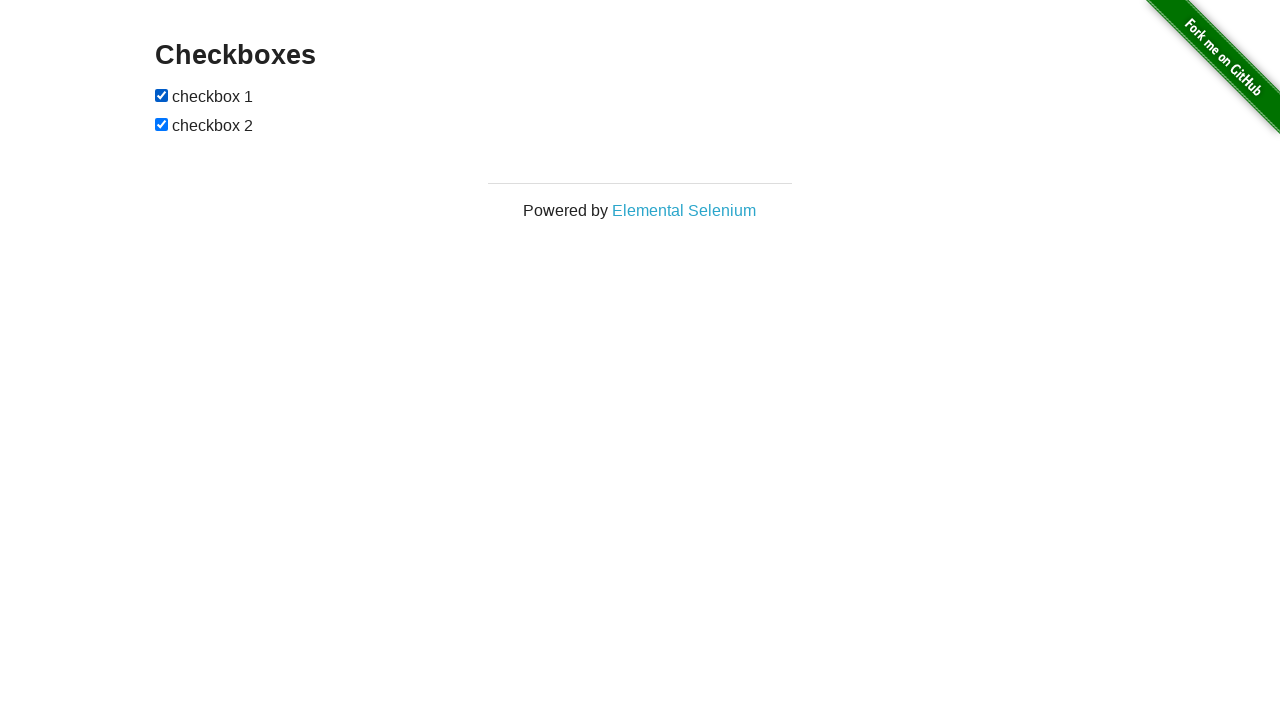

Verified first checkbox is checked
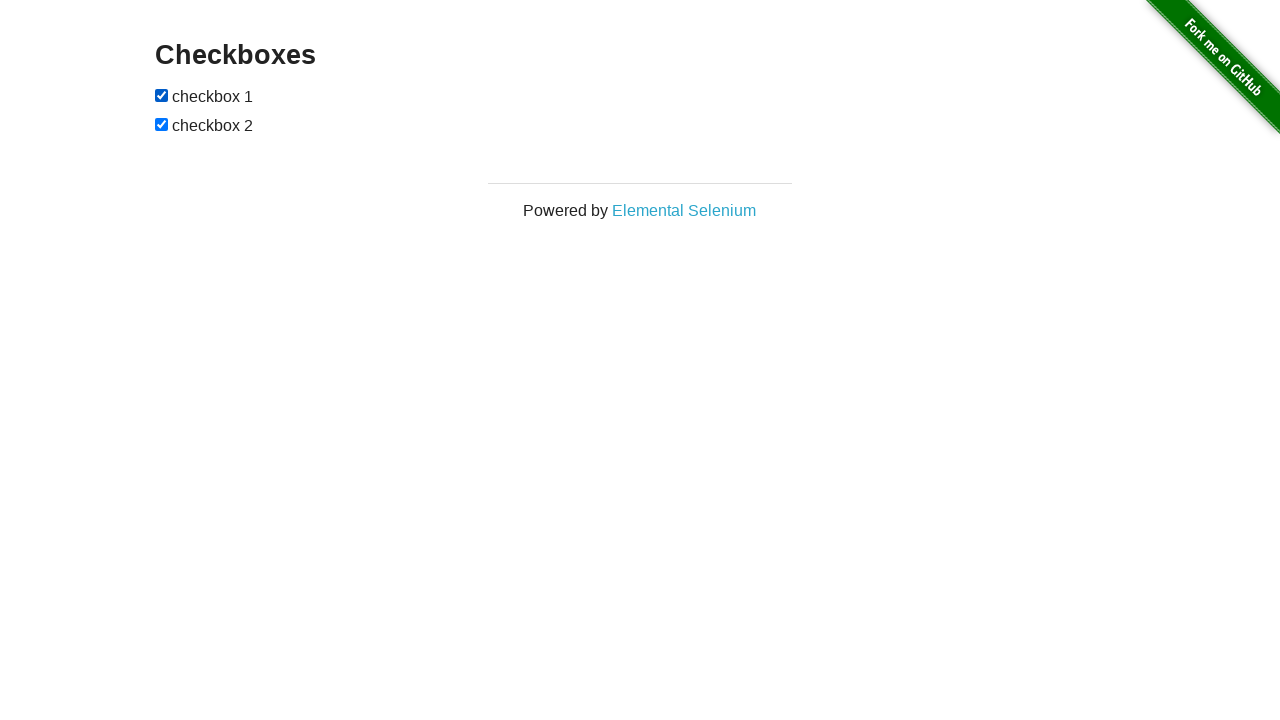

Verified second checkbox is checked
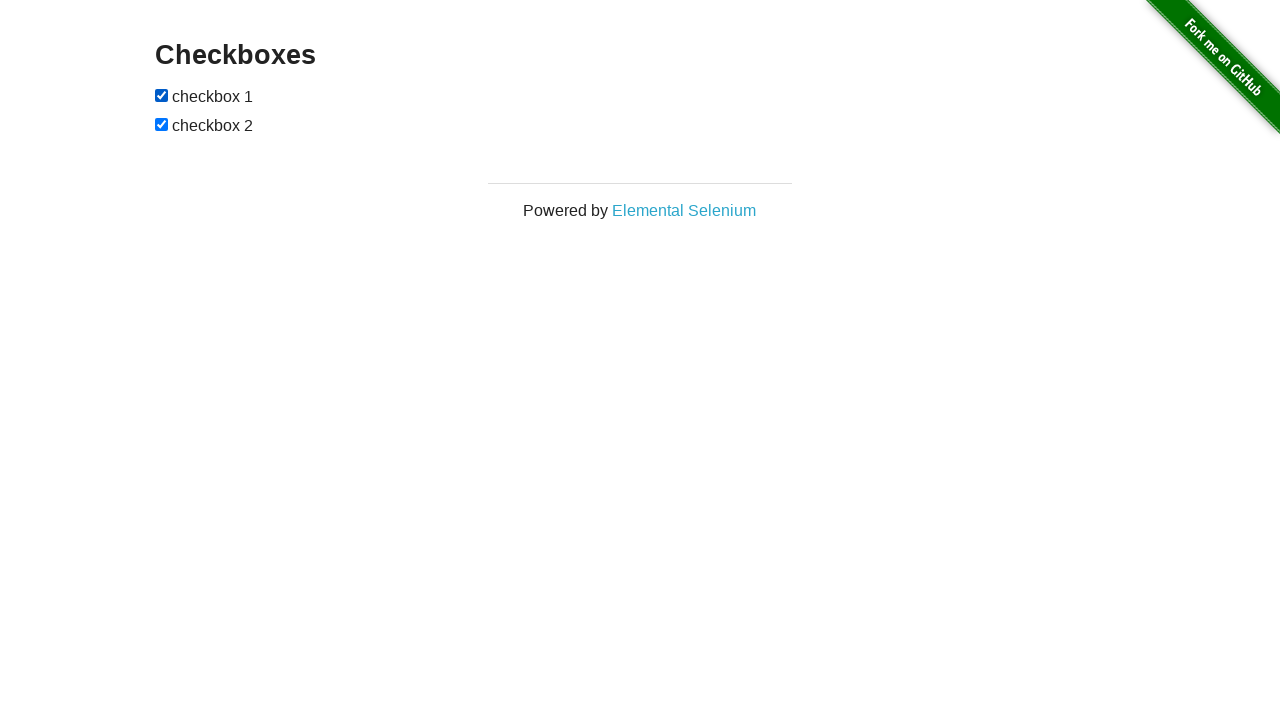

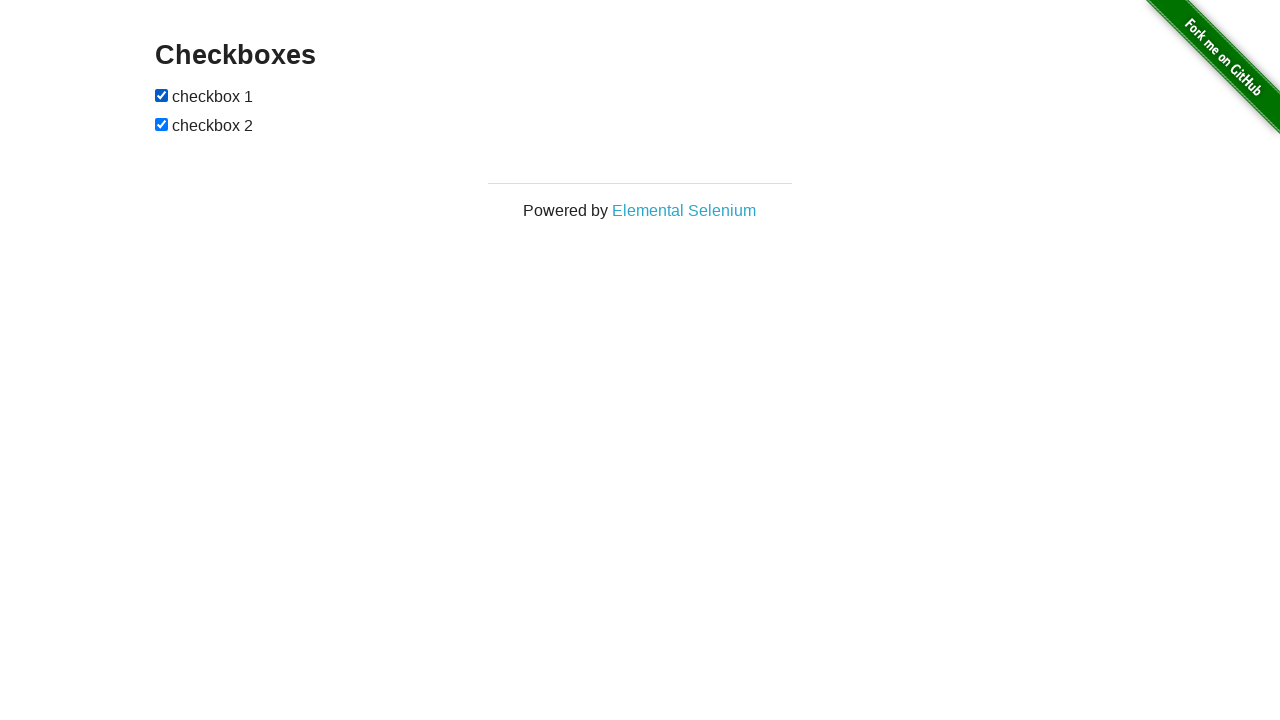